Tests interacting with a textarea element by clearing it and entering multiple lines of text, verifying the value at each step

Starting URL: https://testpages.herokuapp.com/styled/basic-html-form-test.html

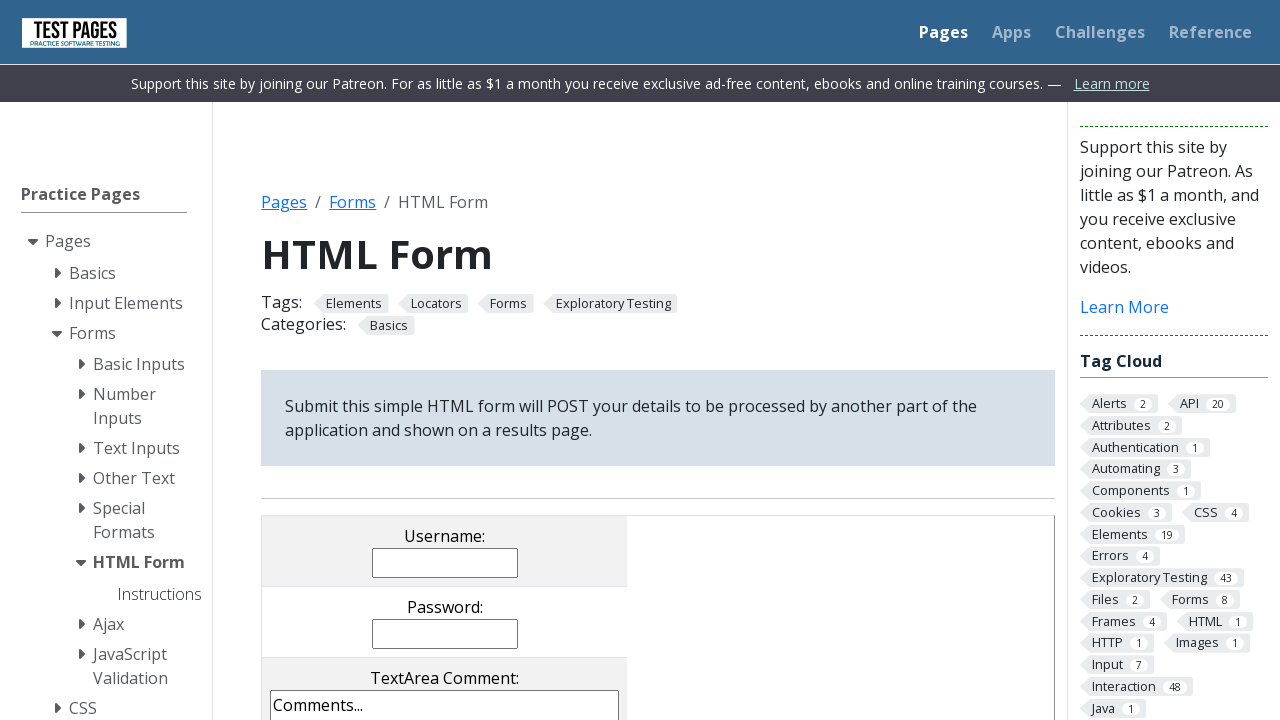

Cleared the comments textarea on textarea[name='comments']
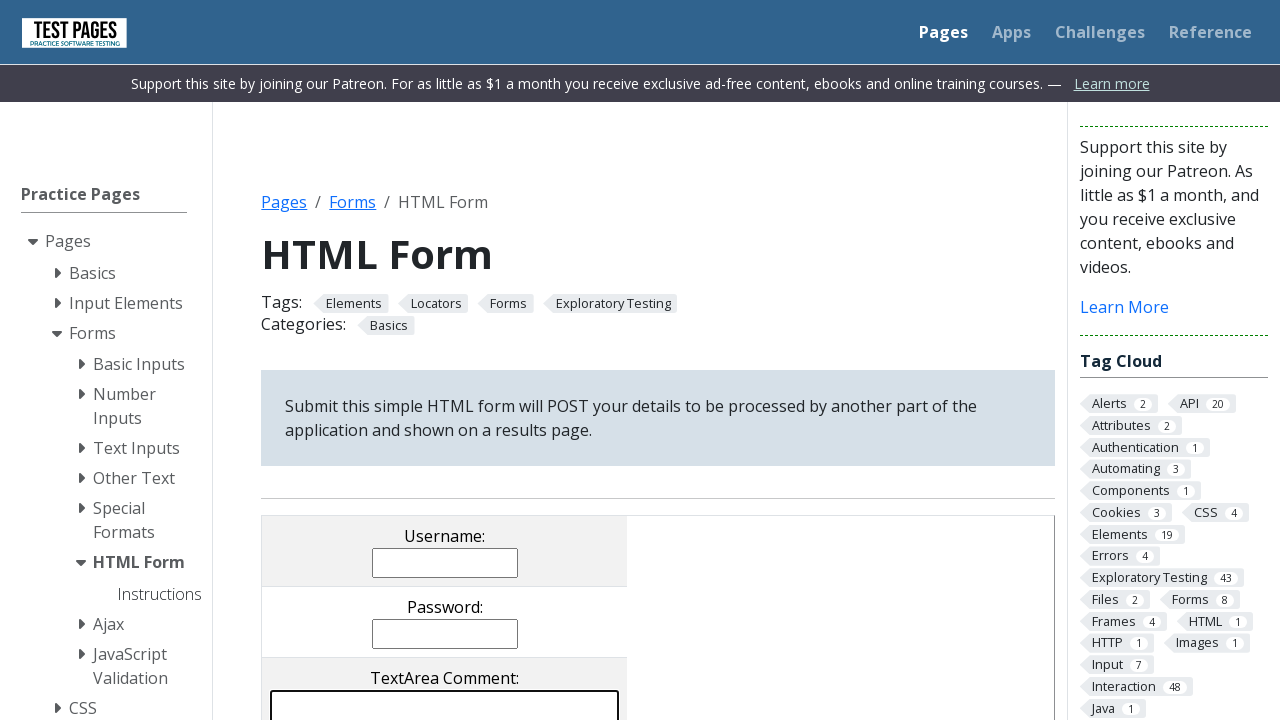

Located the comments textarea element
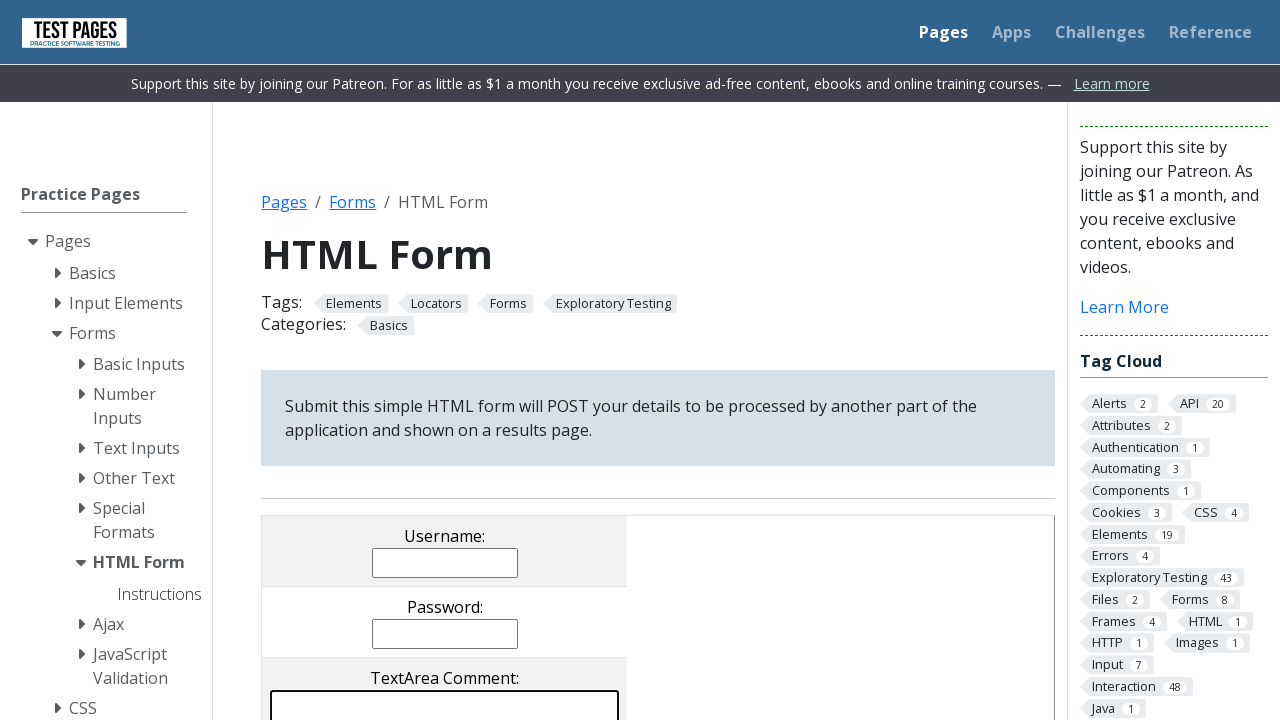

Verified textarea is empty
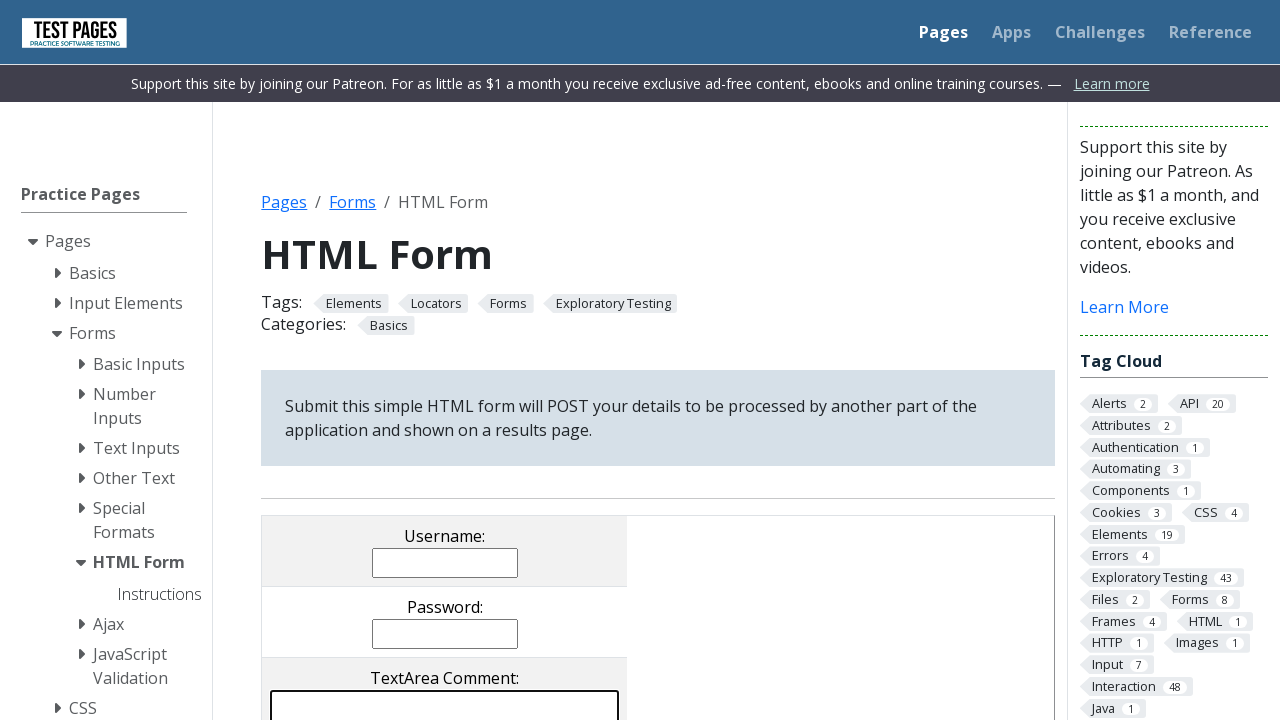

Entered first line of text into textarea on textarea[name='comments']
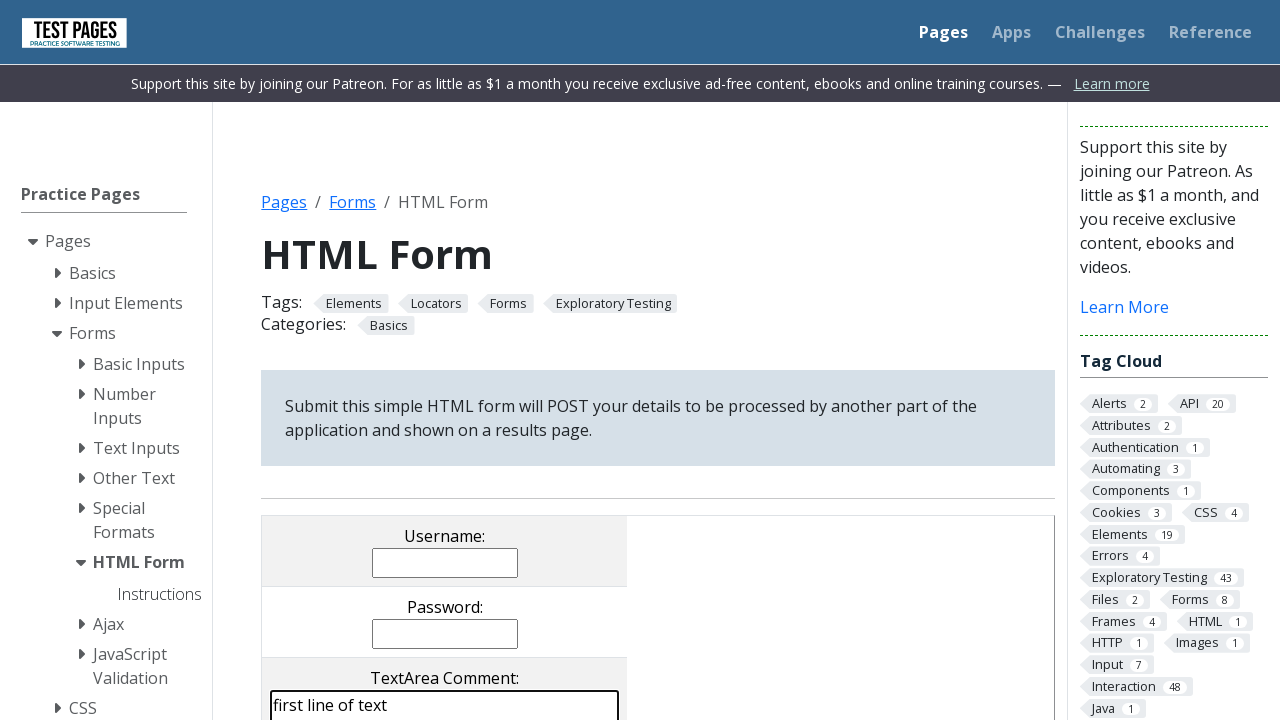

Entered multiple lines of text with newline character on textarea[name='comments']
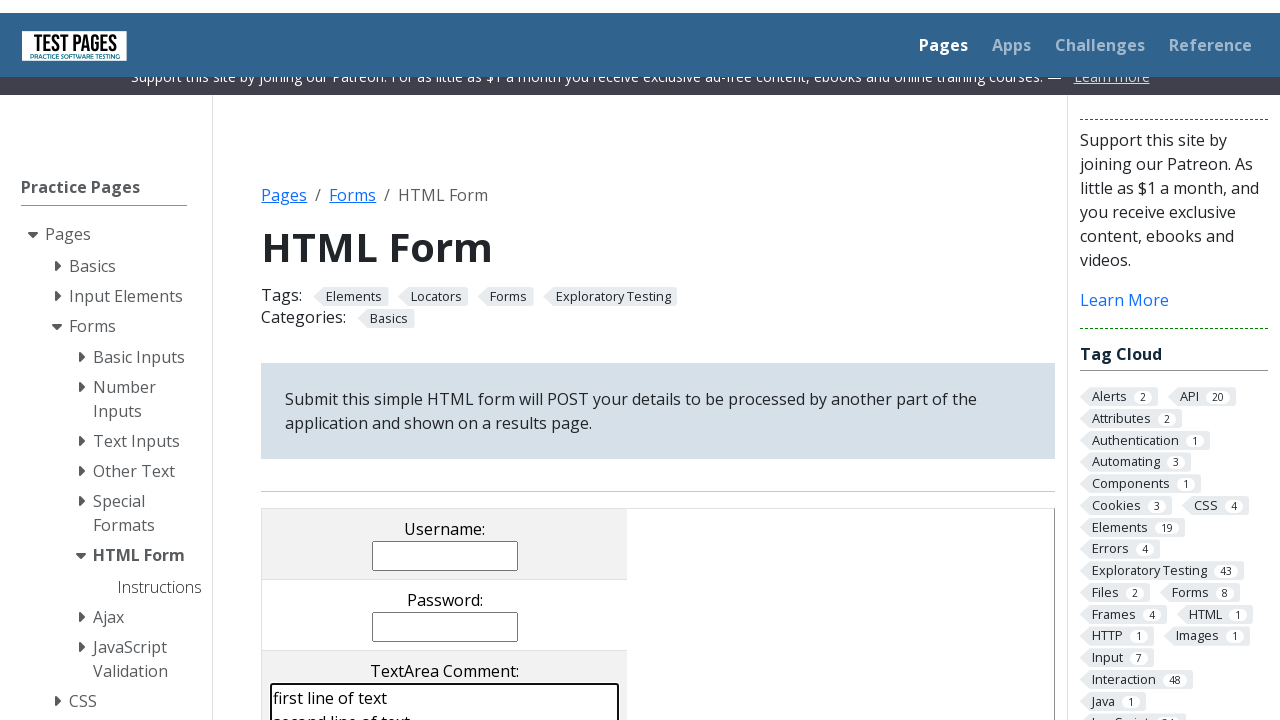

Verified textarea contains correct multi-line text
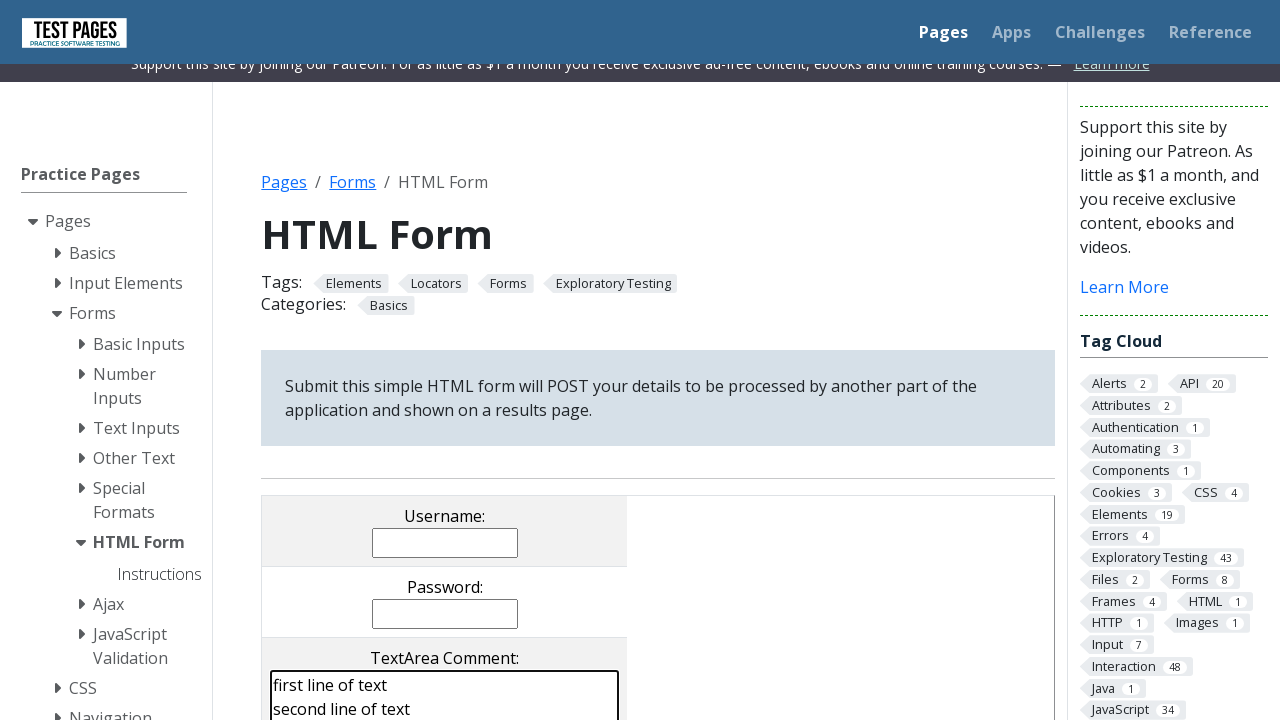

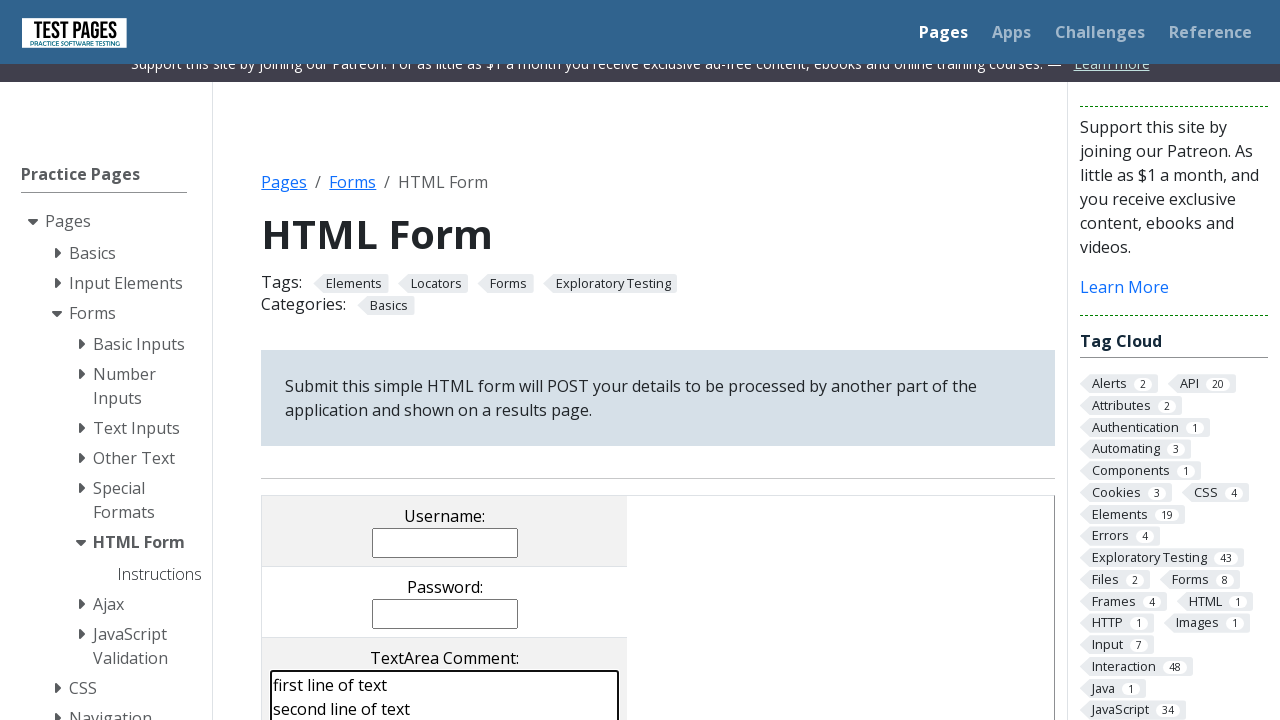